Navigates to shifting content menu and counts the number of menu elements

Starting URL: https://the-internet.herokuapp.com/

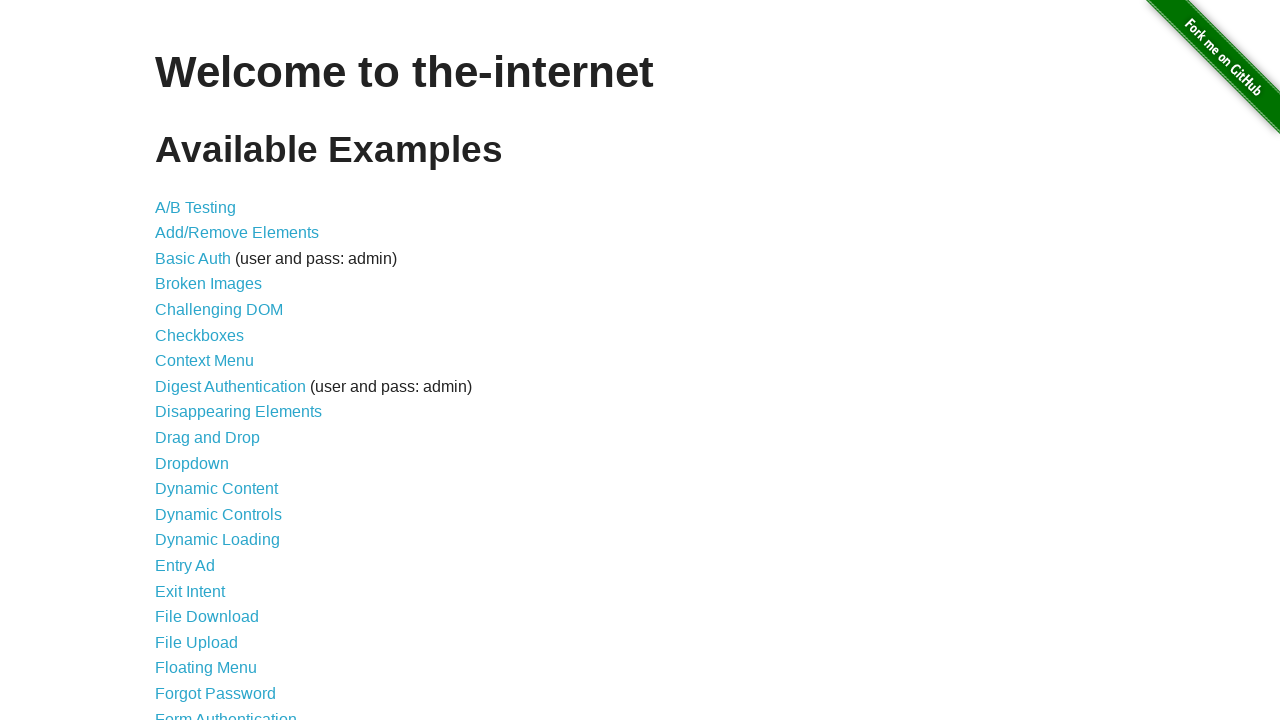

Clicked on shifting content link at (212, 523) on a[href='/shifting_content']
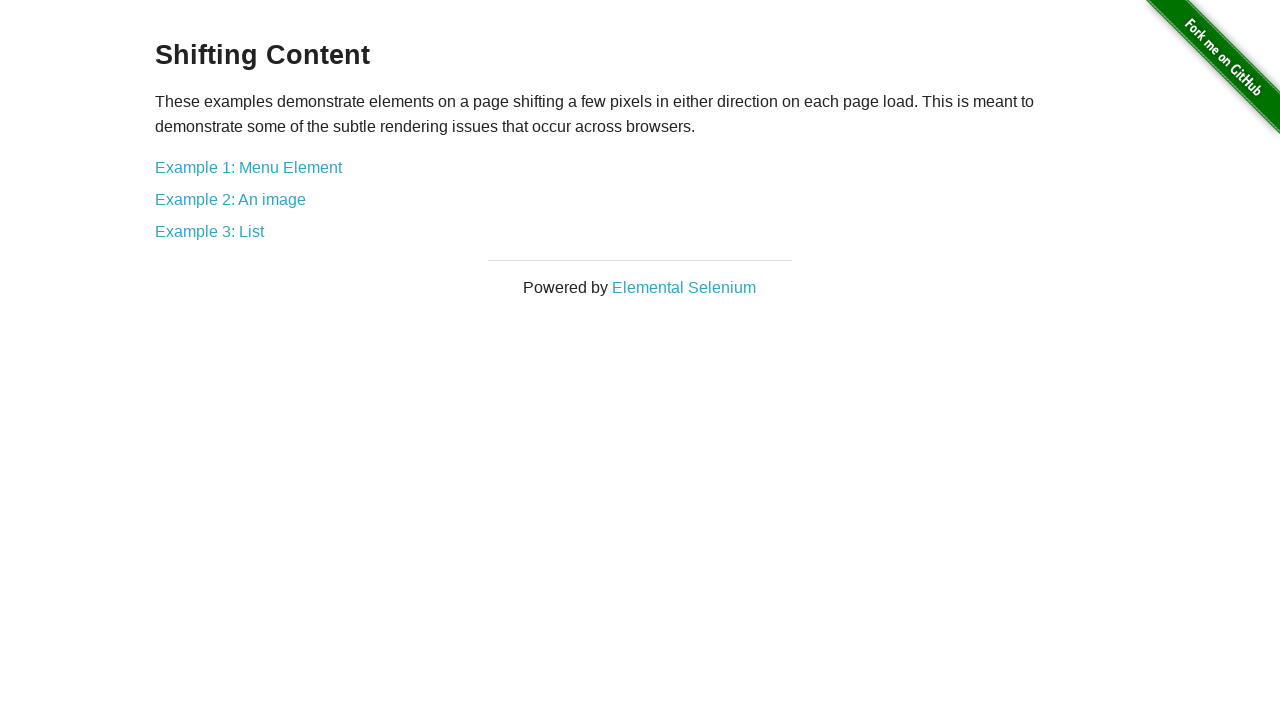

Clicked on Example 1: Menu Element at (248, 167) on text=Example 1: Menu Element
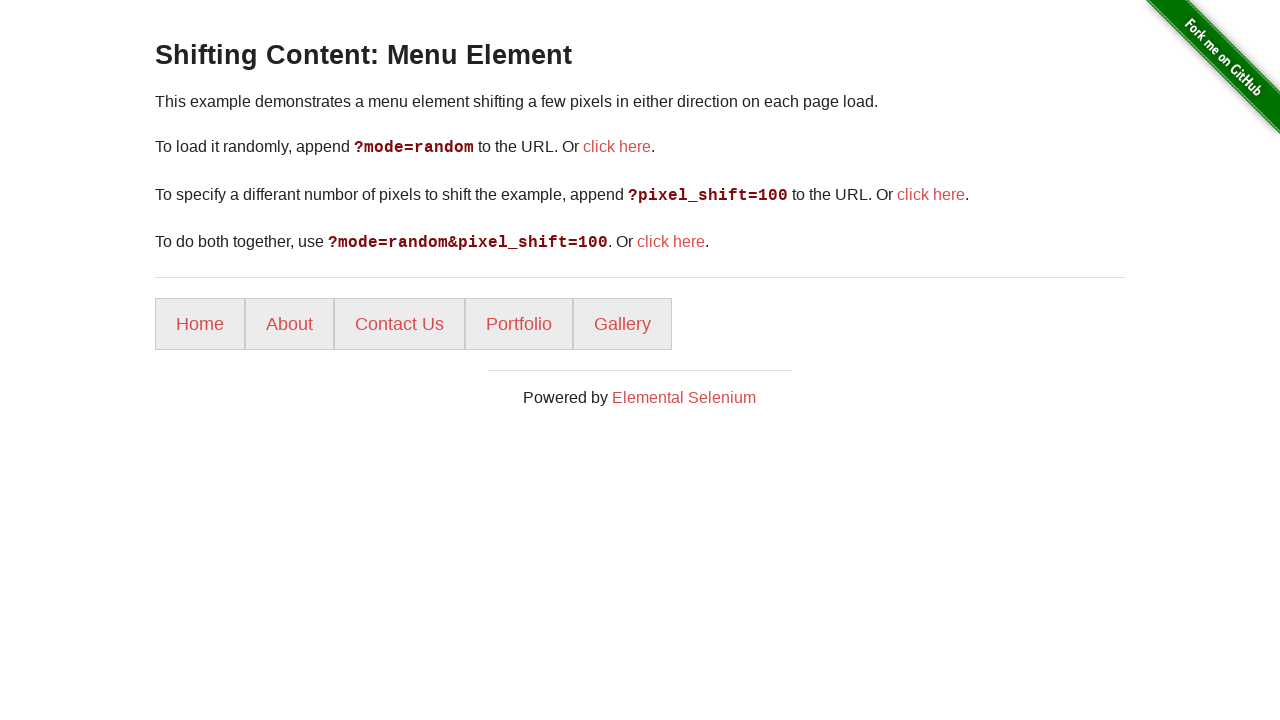

Menu elements loaded
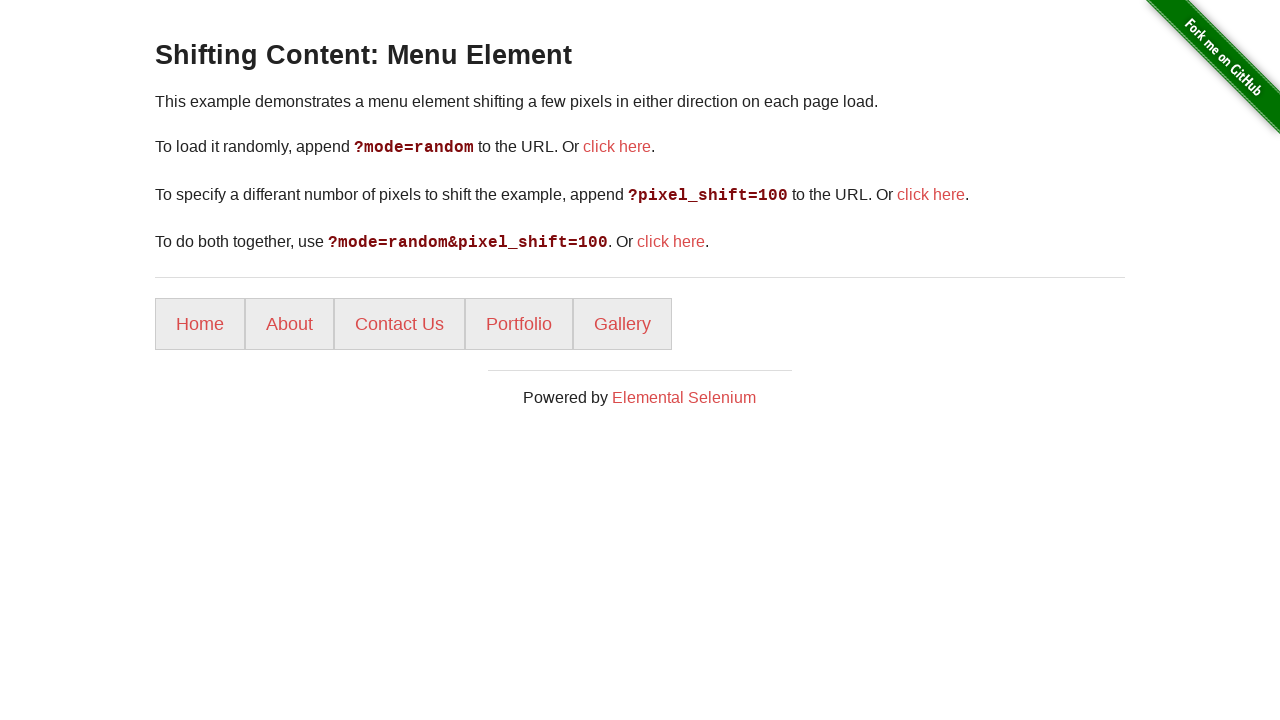

Found 5 menu elements
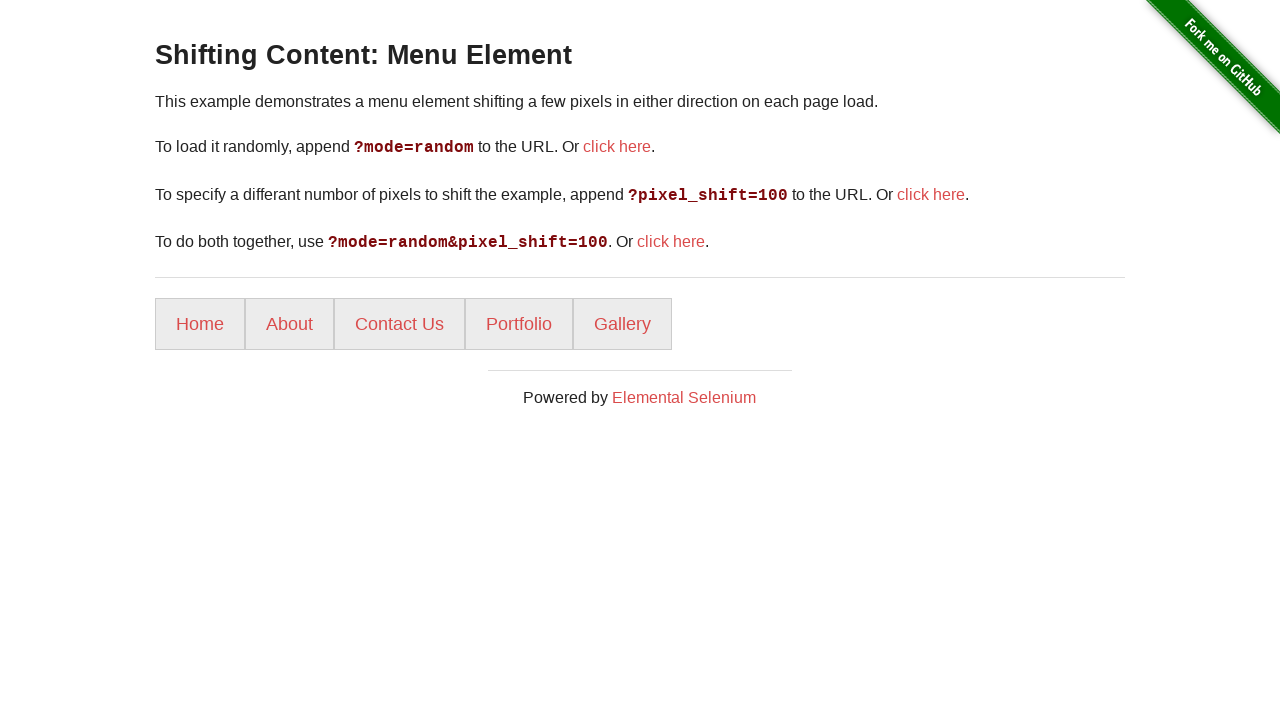

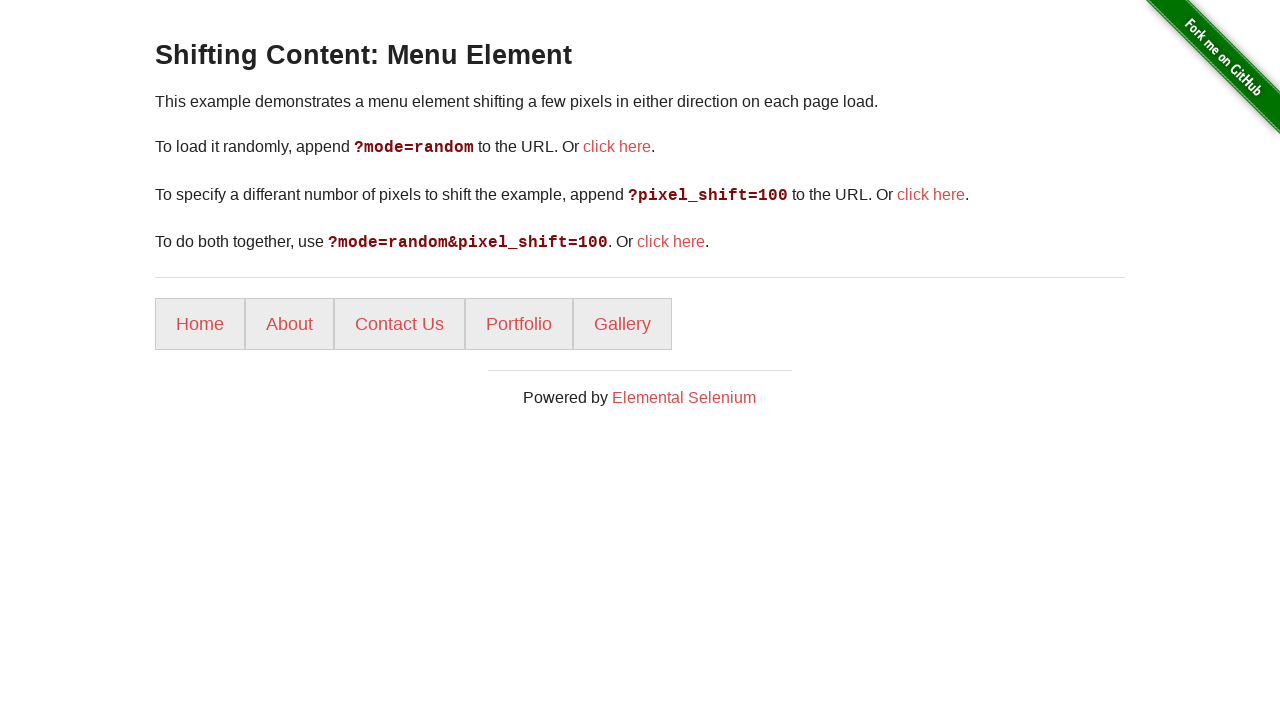